Tests successful form submission by filling all fields with valid data and verifying the output displays correctly

Starting URL: https://demoqa.com/text-box

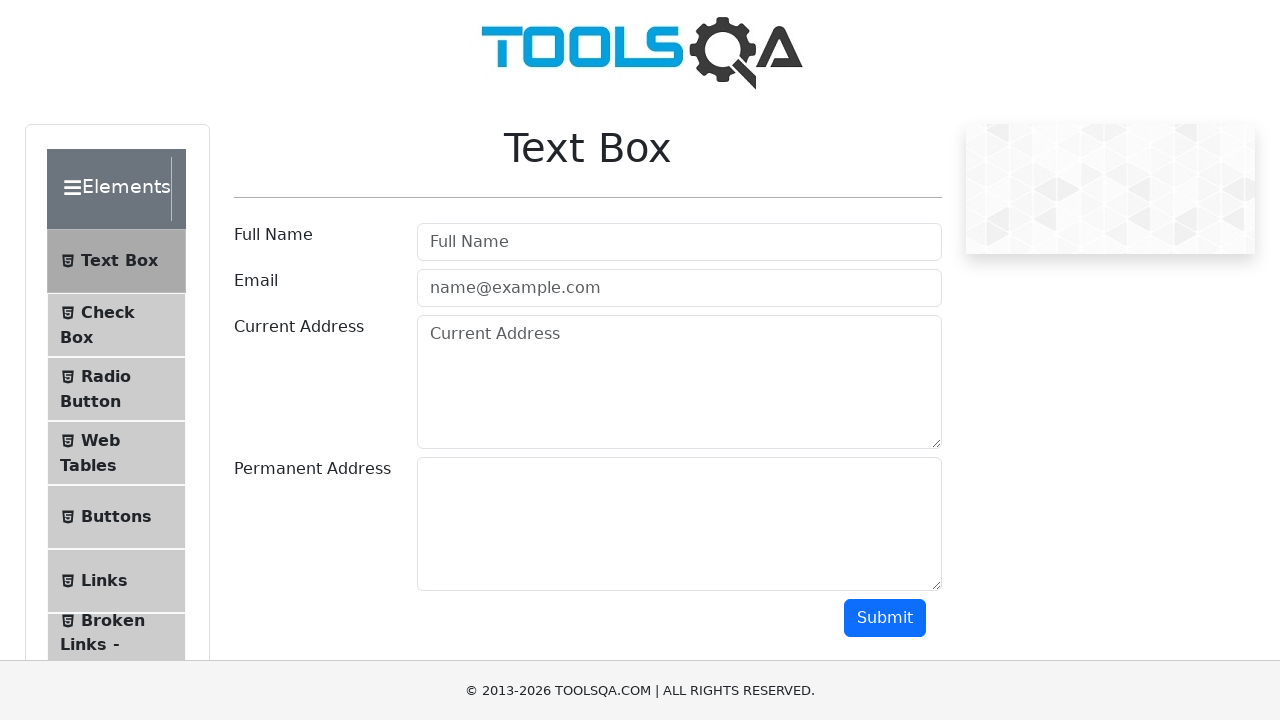

Filled name field with 'Arsenio Selenio' on #userName
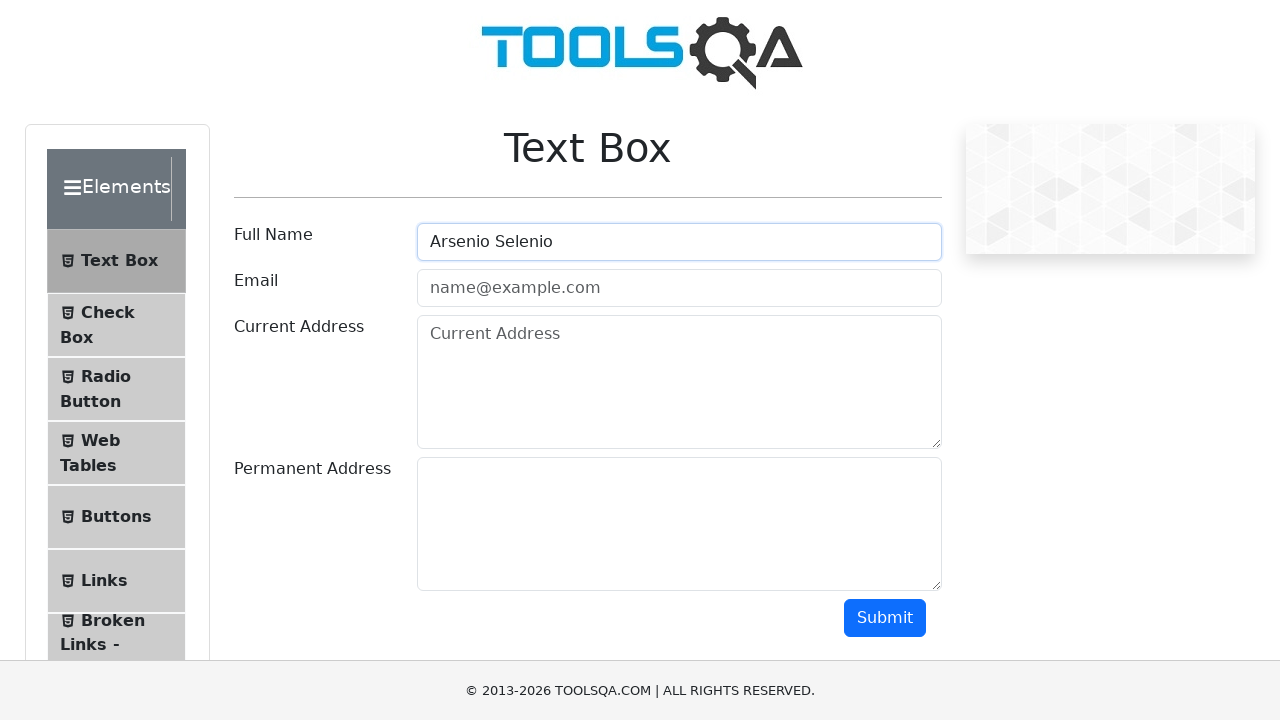

Filled email field with 'arsenioselenio@gmail.com' on #userEmail
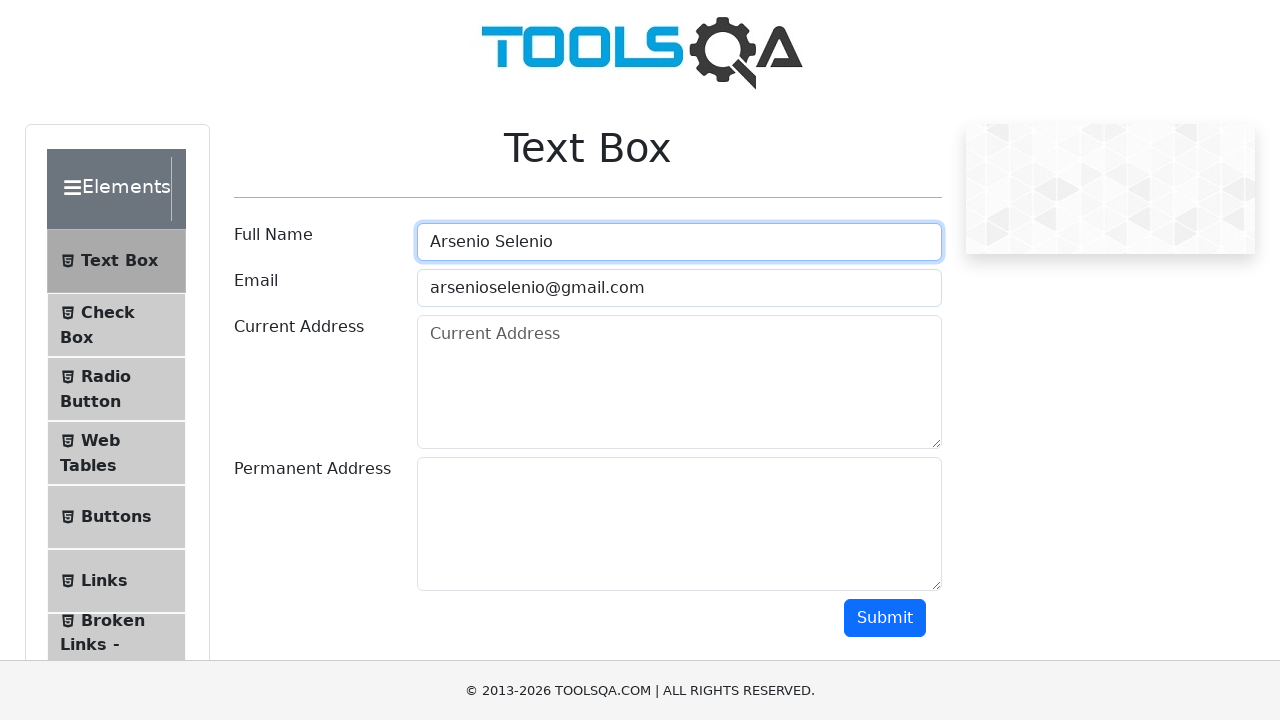

Filled current address field with 'Plaza del Selenio' on #currentAddress
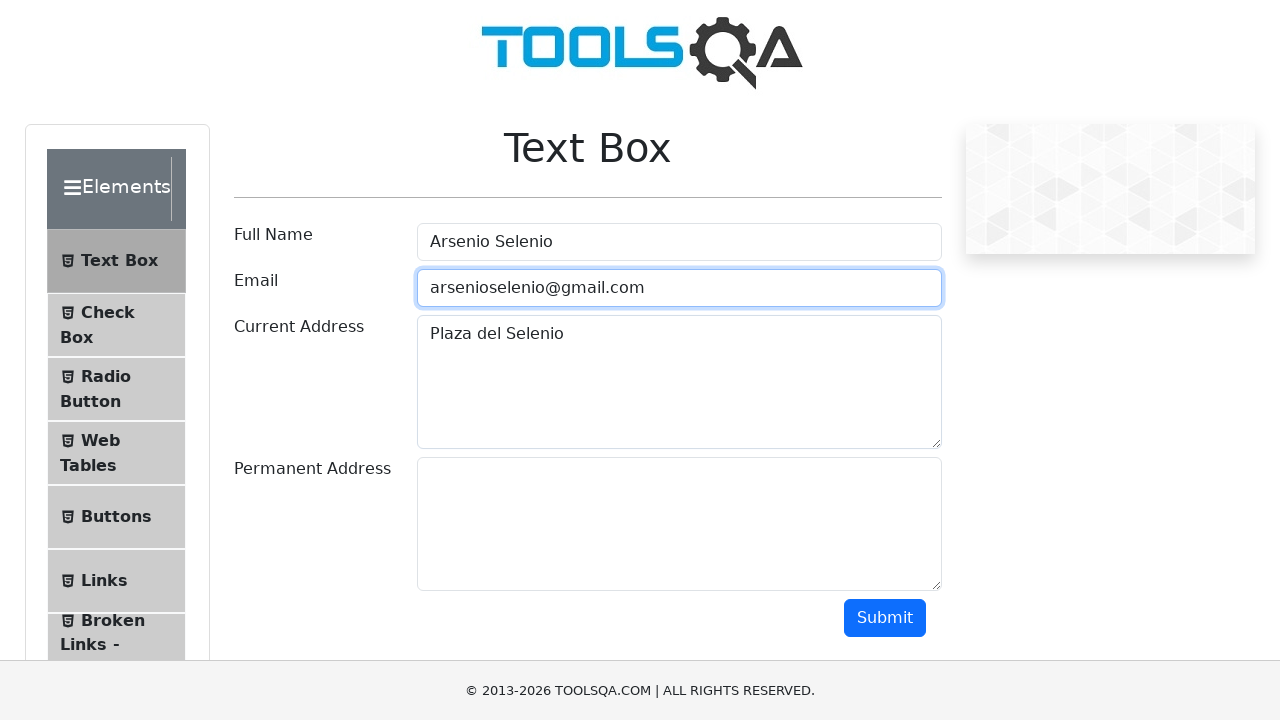

Filled permanent address field with 'Avenida del Selenio' on #permanentAddress
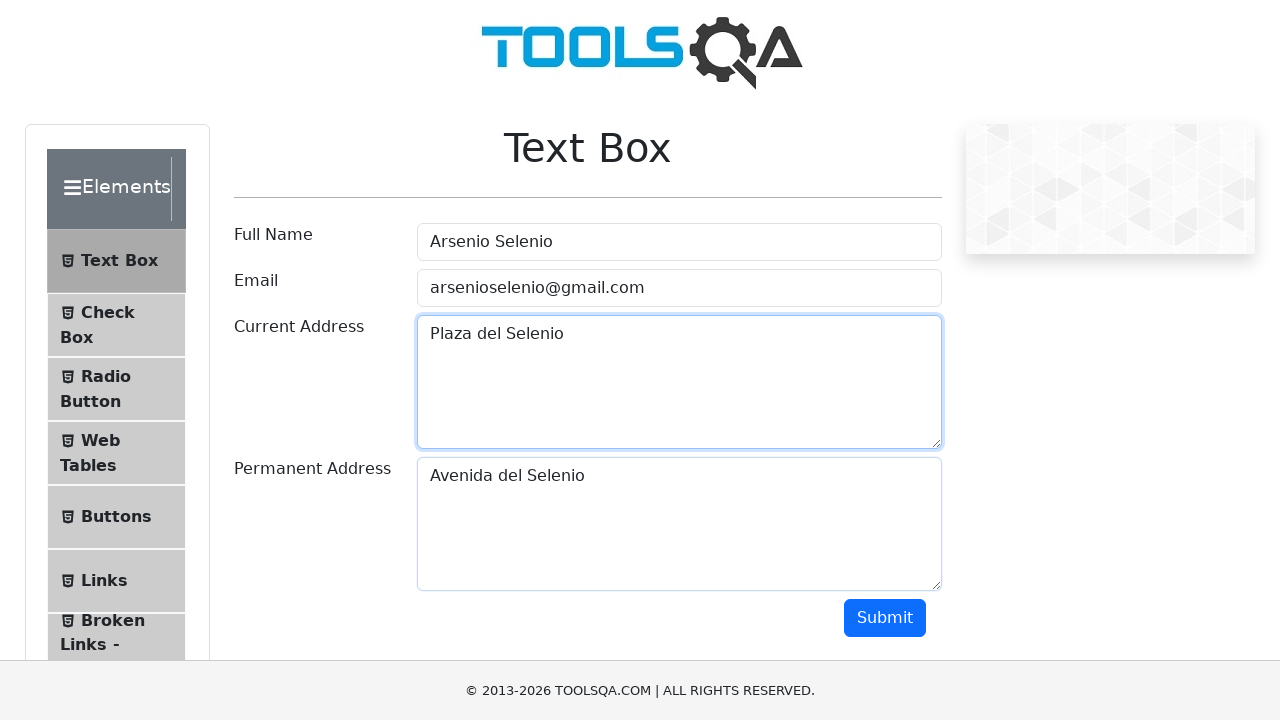

Clicked submit button to submit the form at (885, 618) on #submit
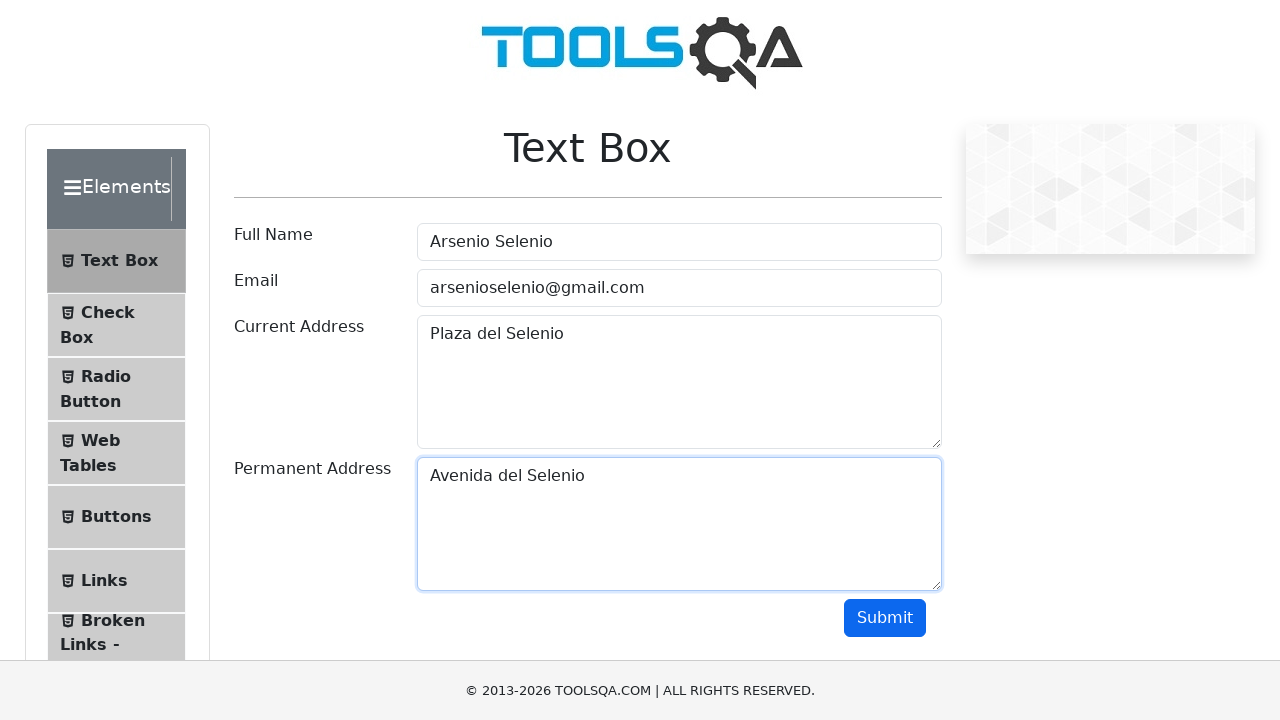

Output section loaded with submitted data
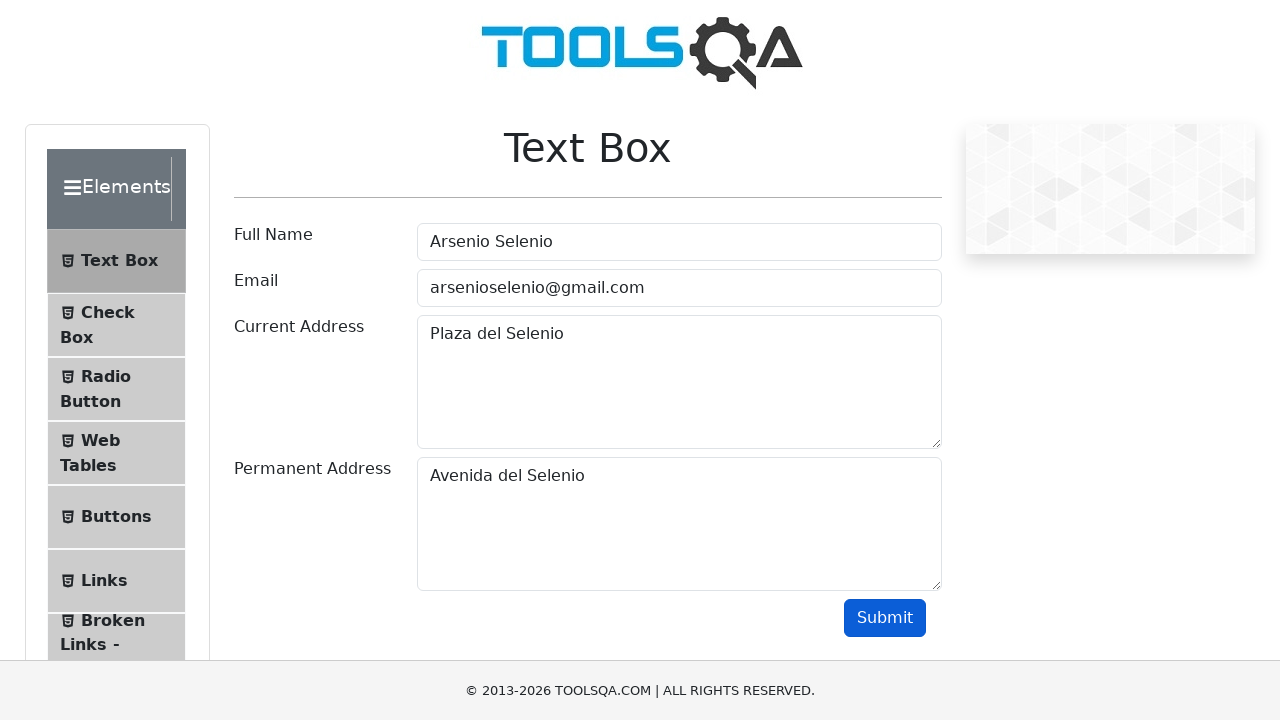

Verified name 'Arsenio Selenio' appears in output
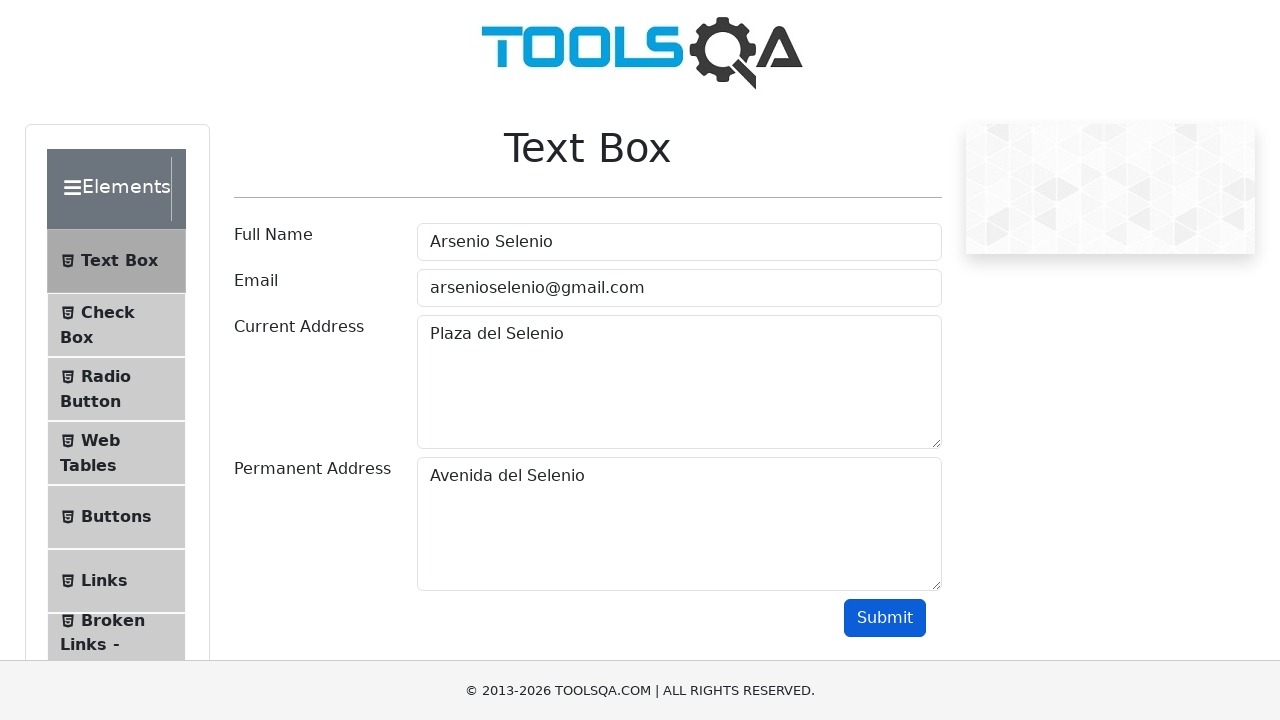

Verified email 'arsenioselenio@gmail.com' appears in output
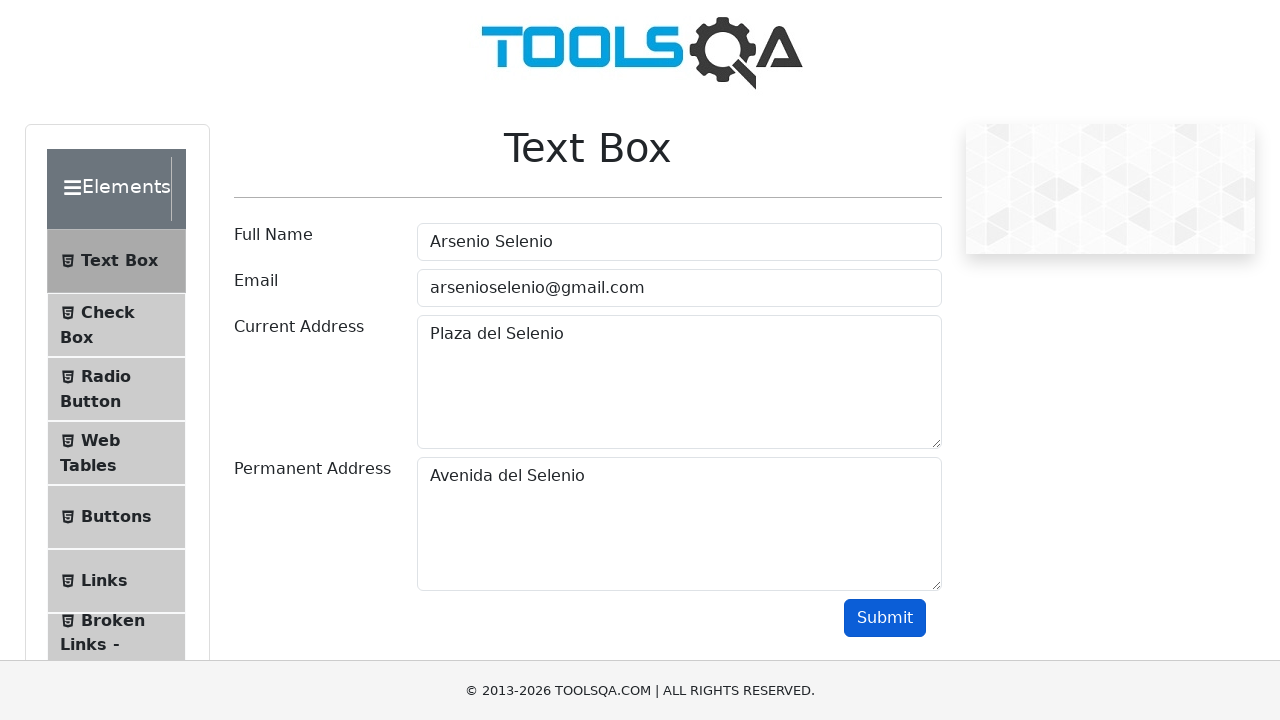

Verified current address 'Plaza del Selenio' appears in output
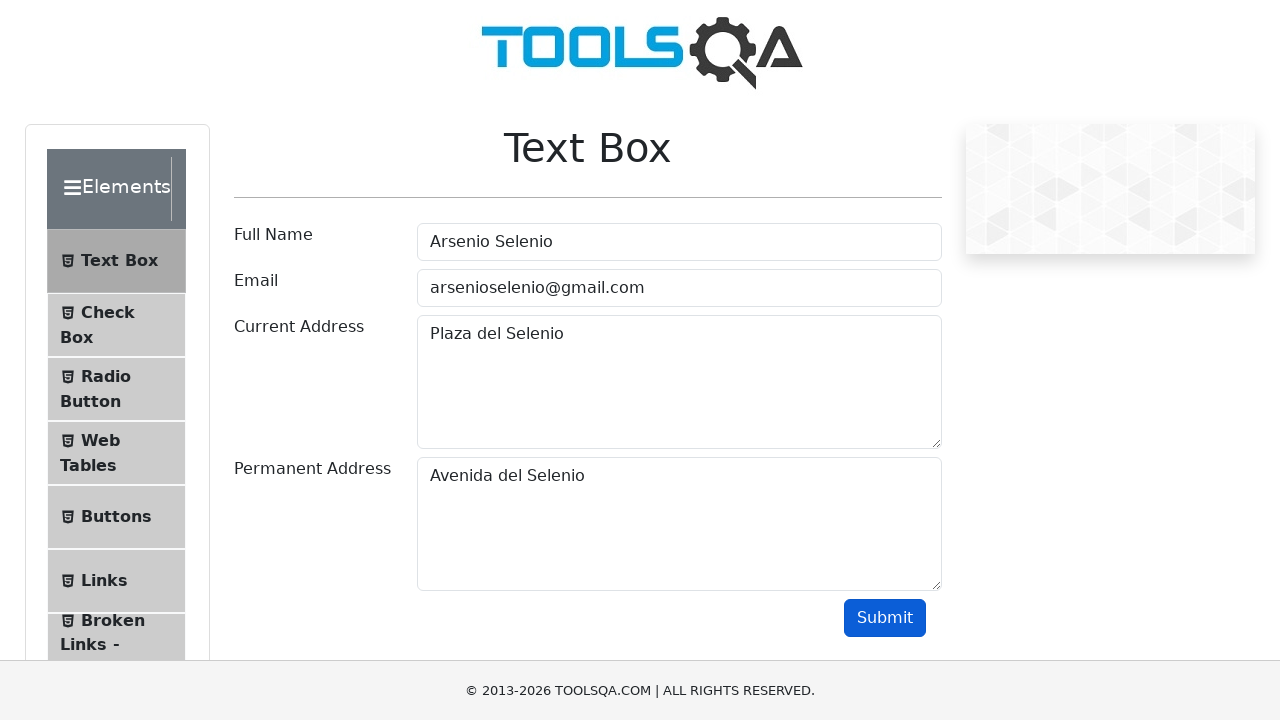

Verified permanent address 'Avenida del Selenio' appears in output
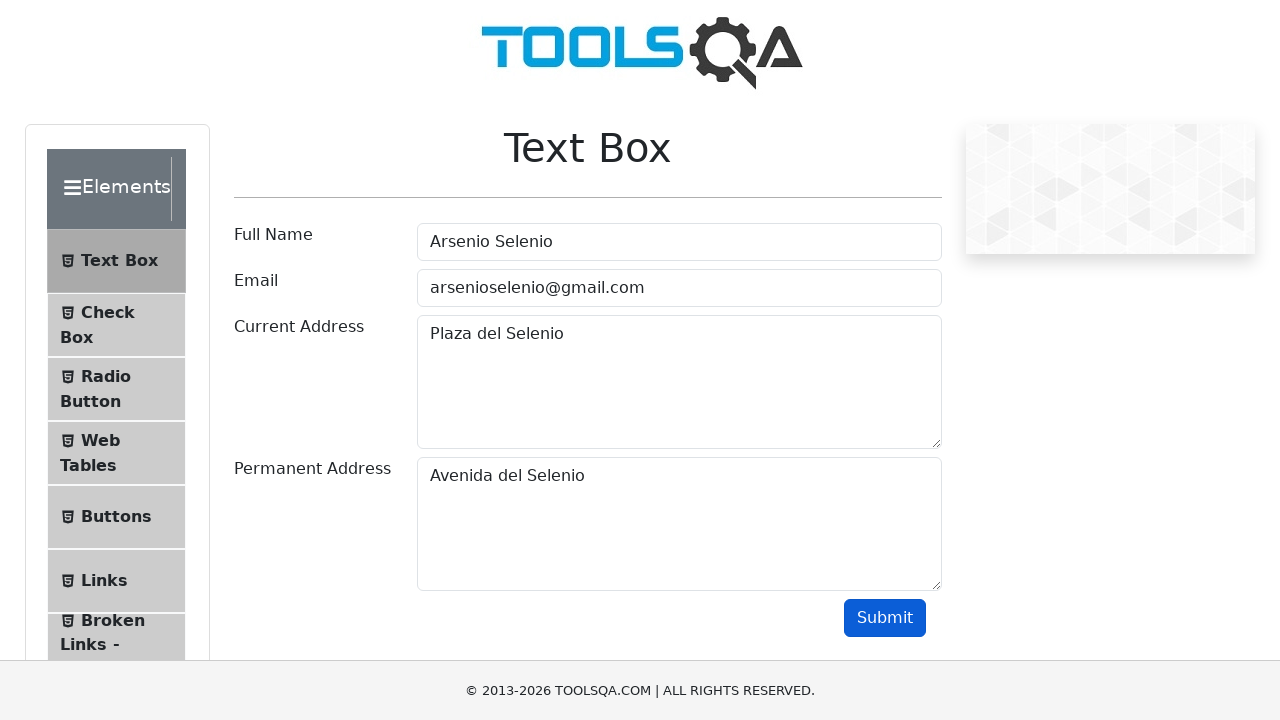

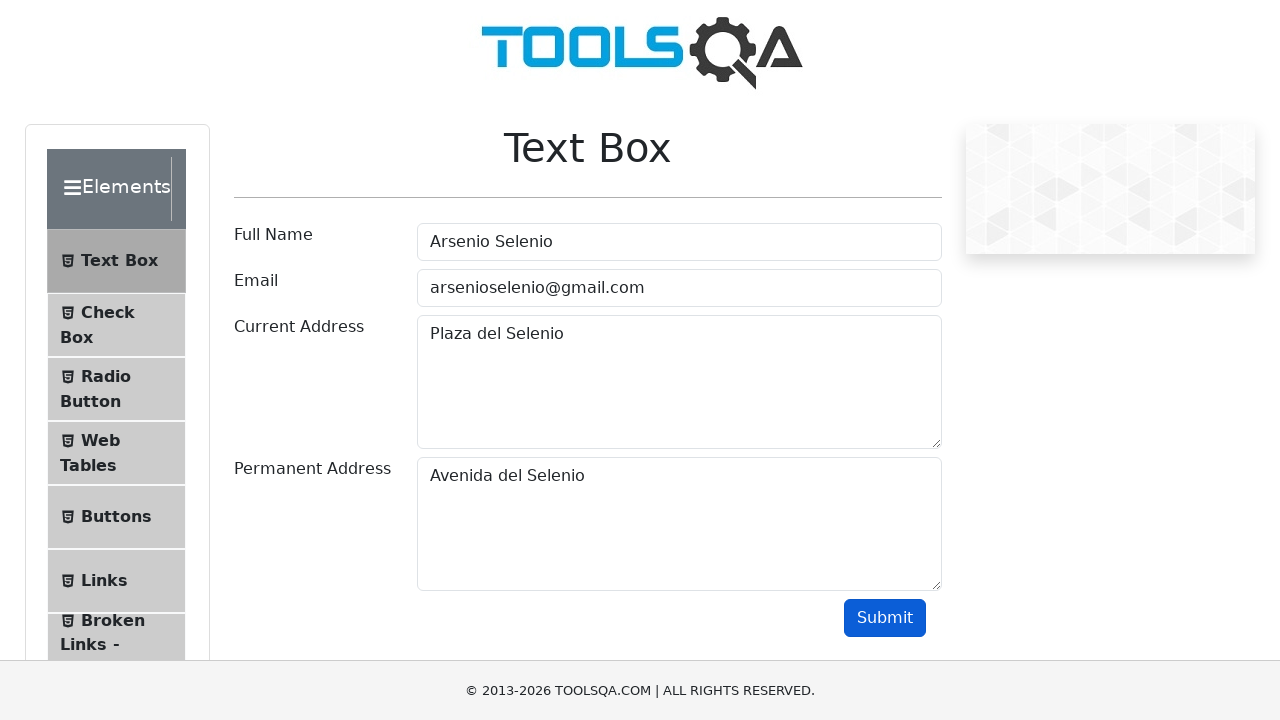